Navigates to OrangeHRM demo homepage and verifies the page loads by checking the title.

Starting URL: https://opensource-demo.orangehrmlive.com/

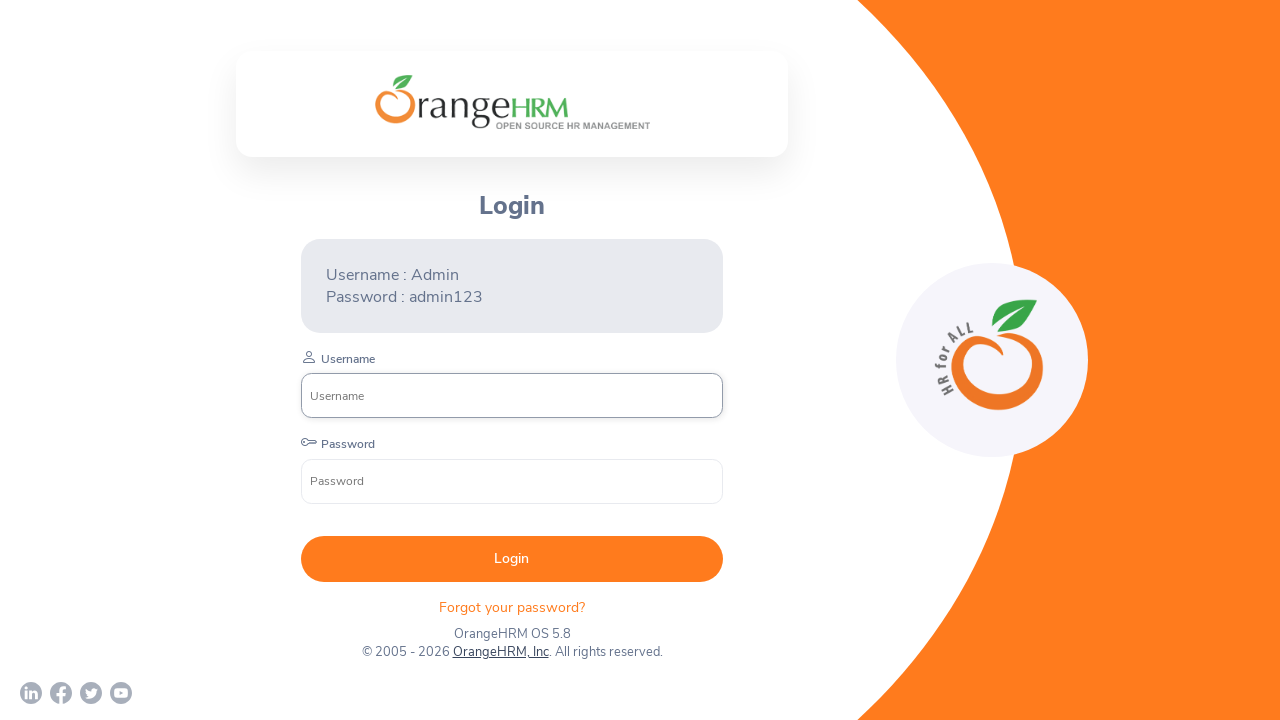

Navigated to OrangeHRM demo homepage
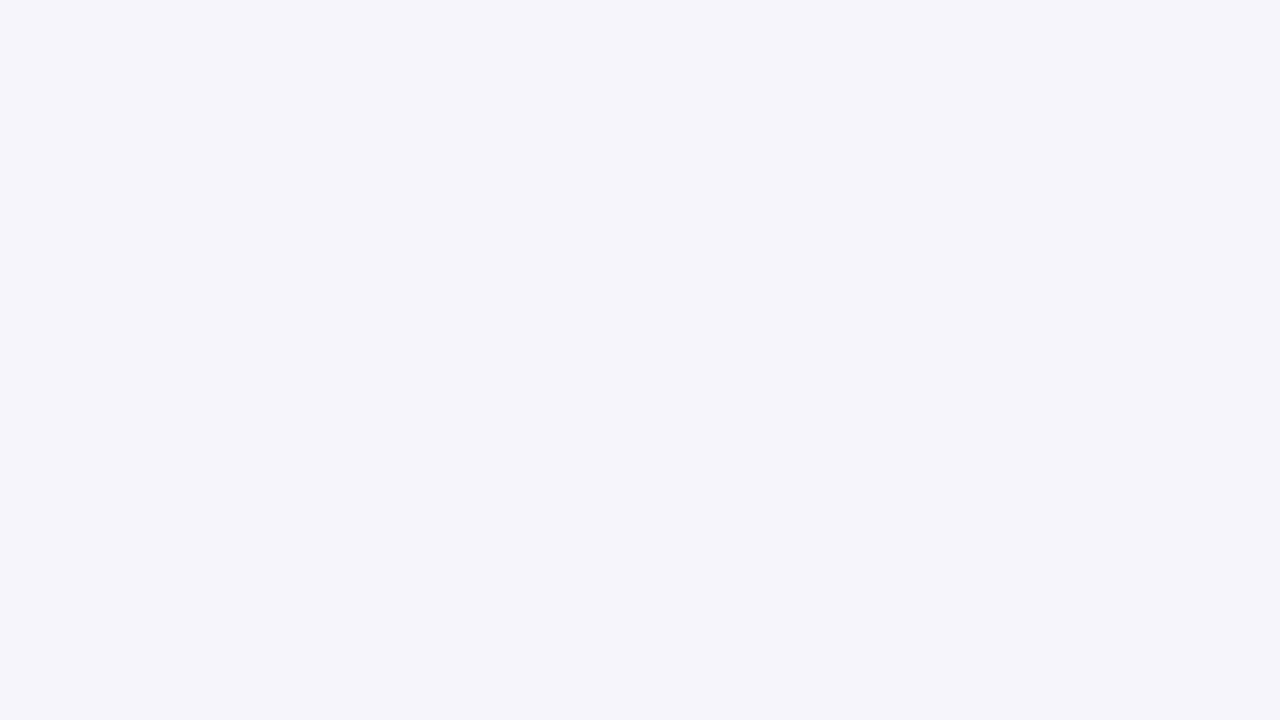

Page loaded - domcontentloaded state reached
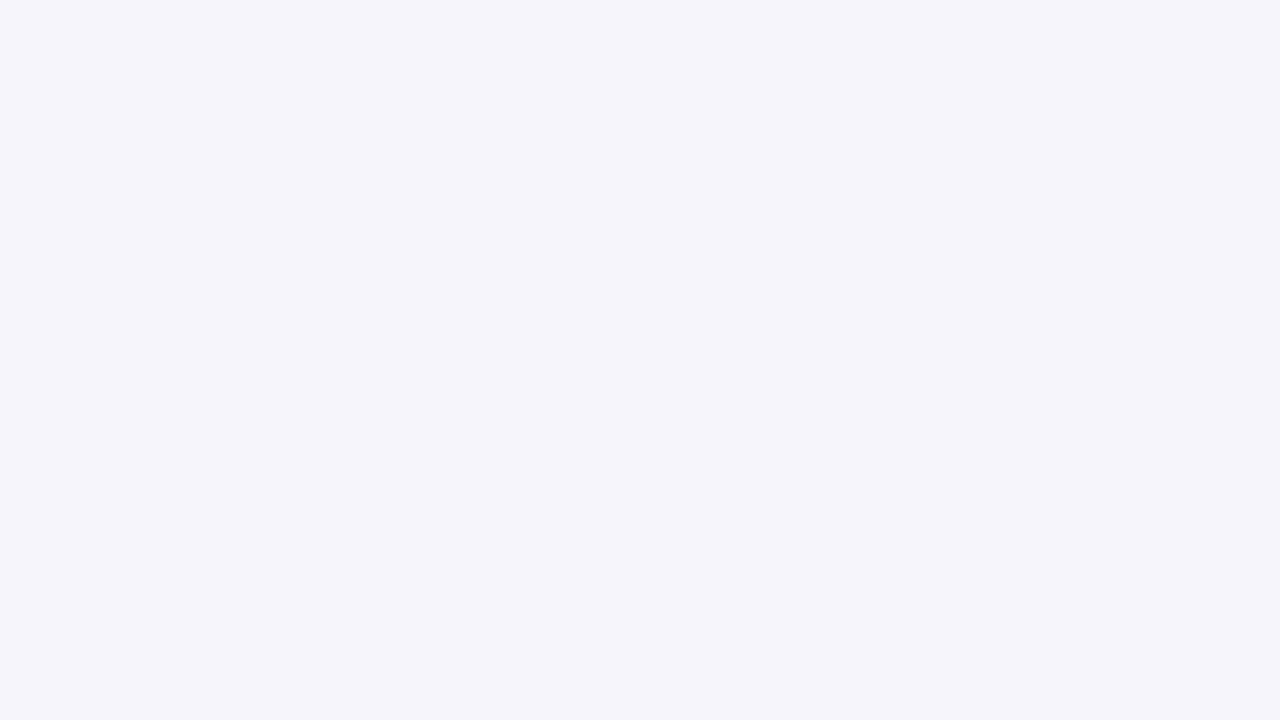

Retrieved page title: 'OrangeHRM'
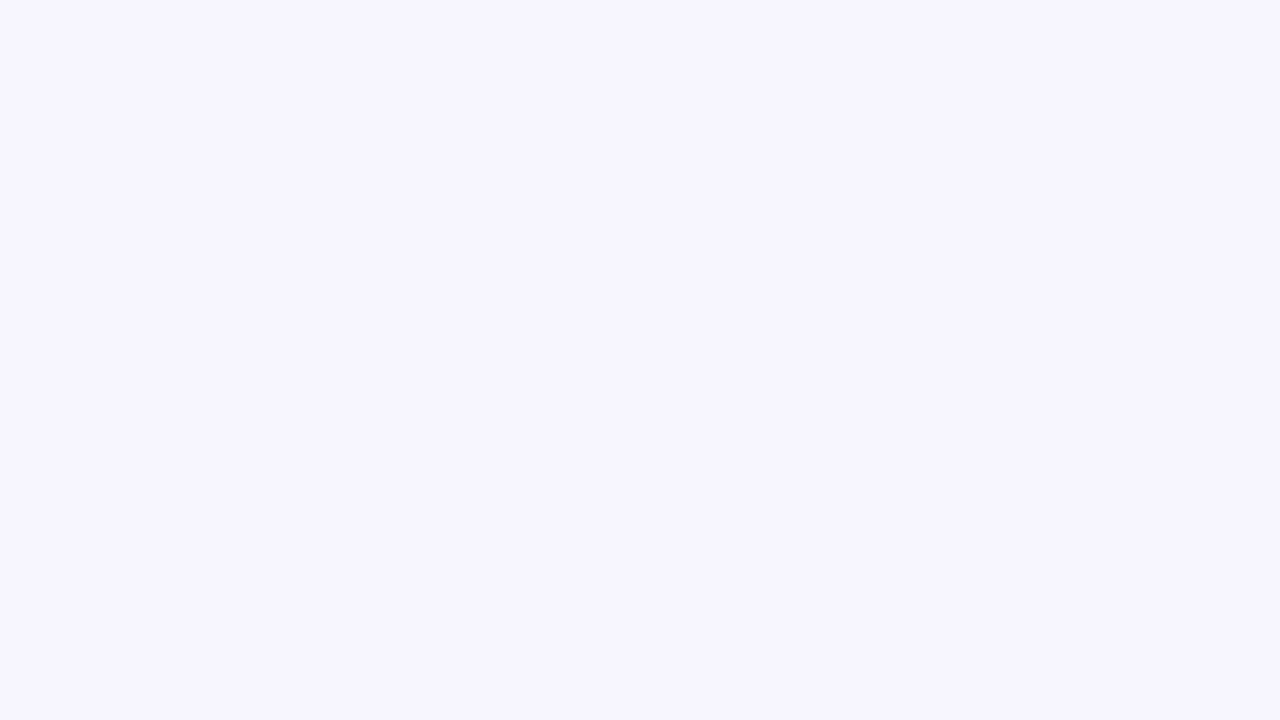

Verified page title is not empty
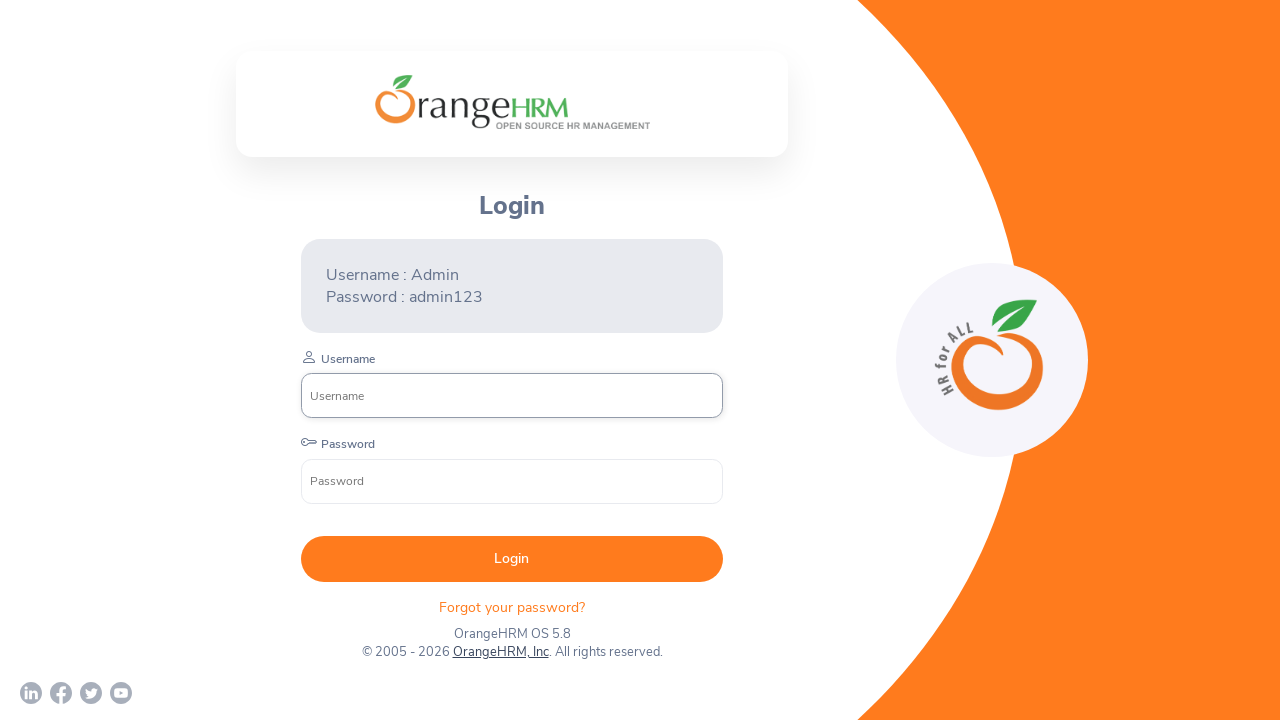

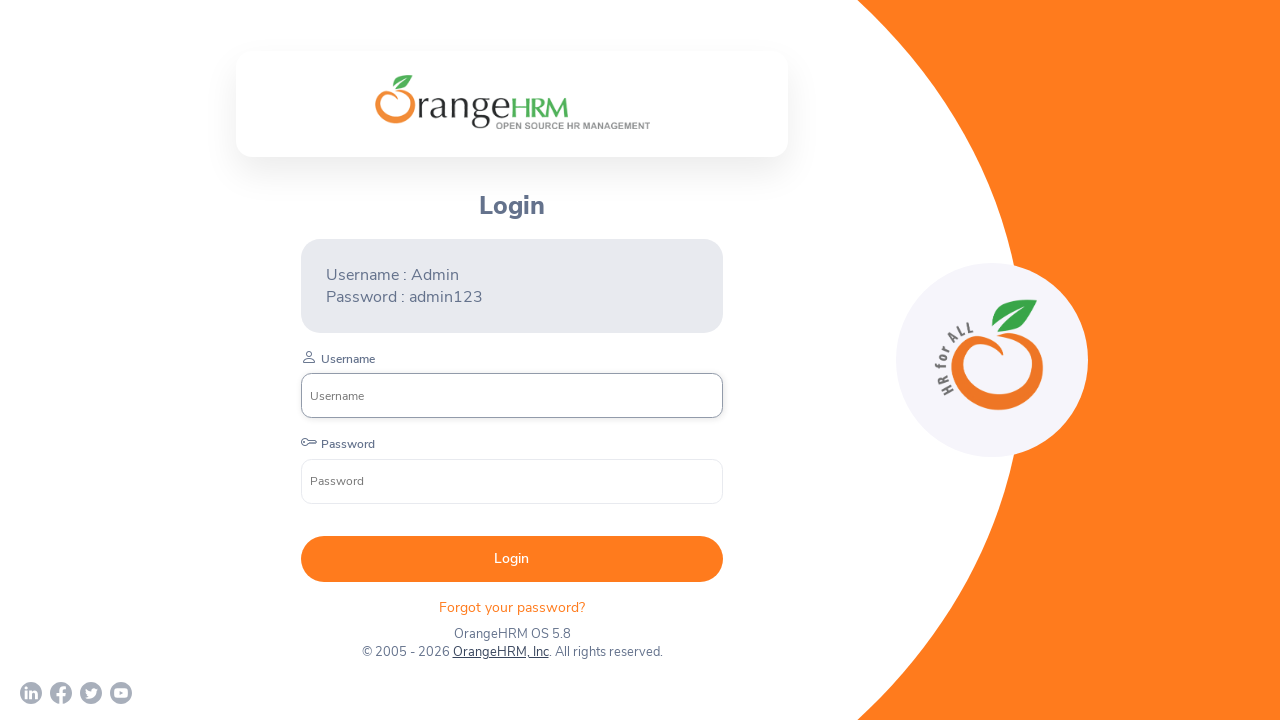